Tests drag and drop functionality by switching to an iframe and dragging an element onto a drop target using jQuery UI's droppable demo

Starting URL: https://jqueryui.com/droppable/

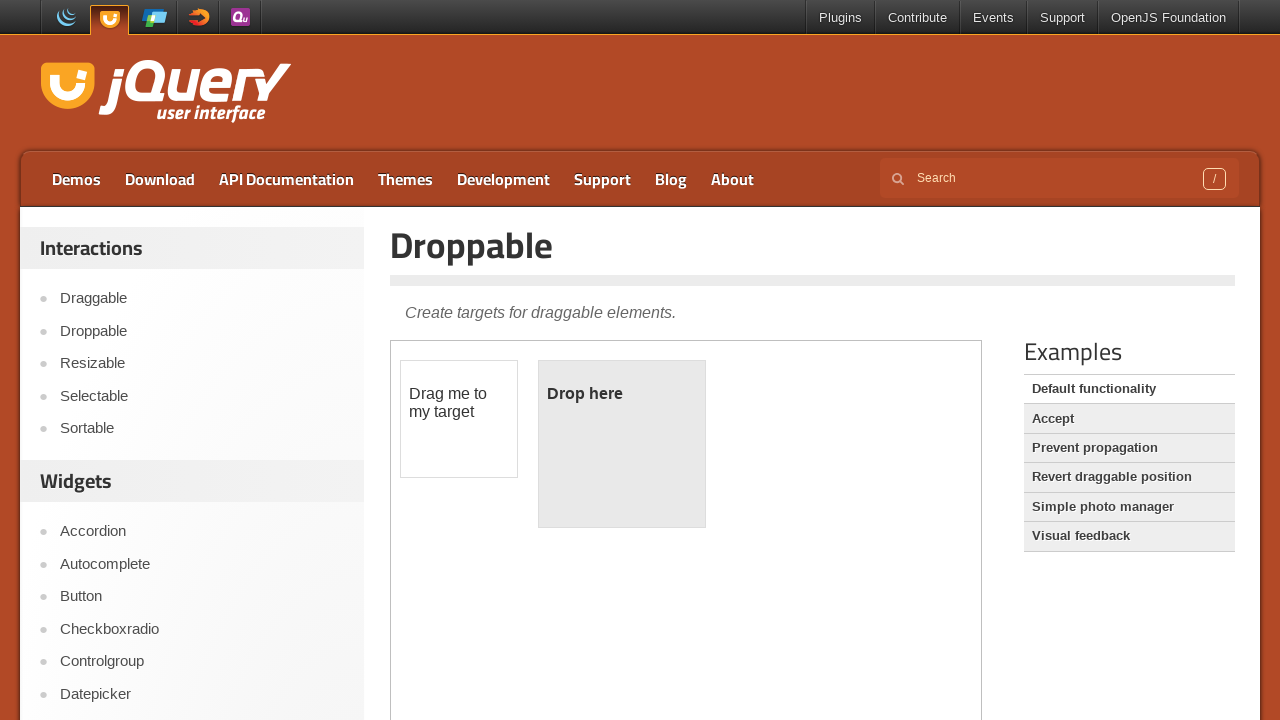

Located the demo iframe containing drag and drop elements
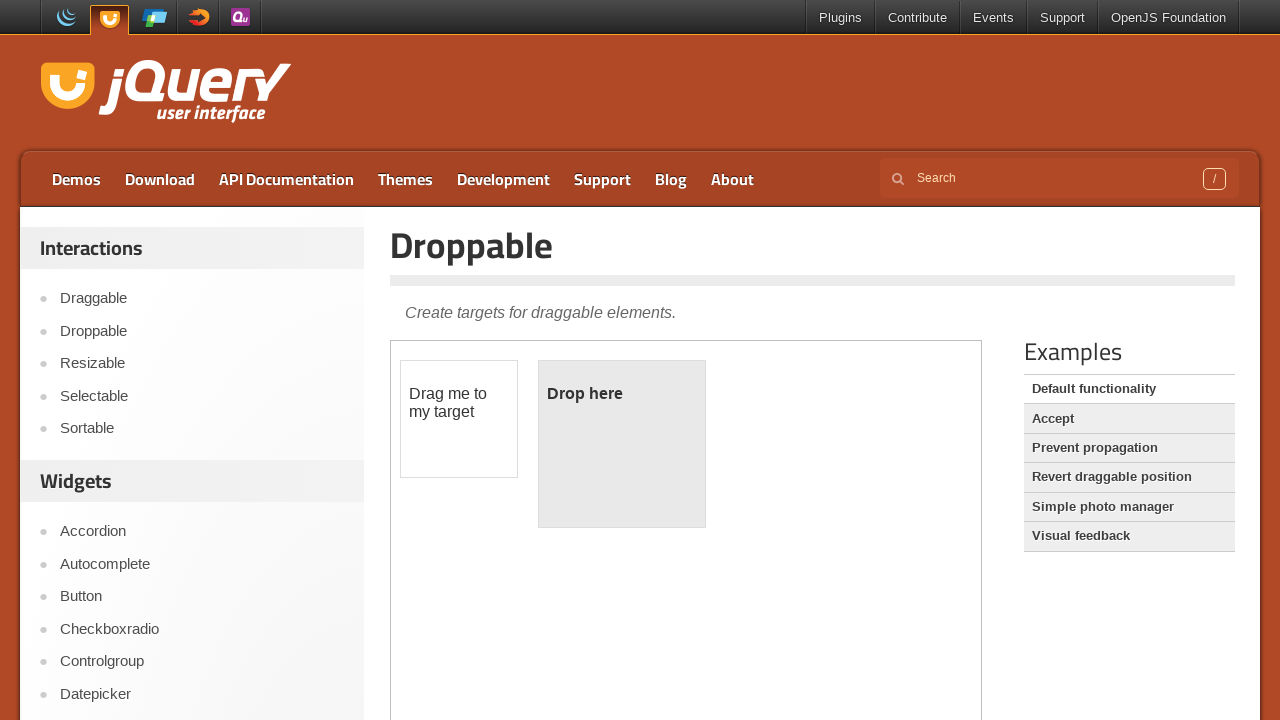

Located the draggable element within the iframe
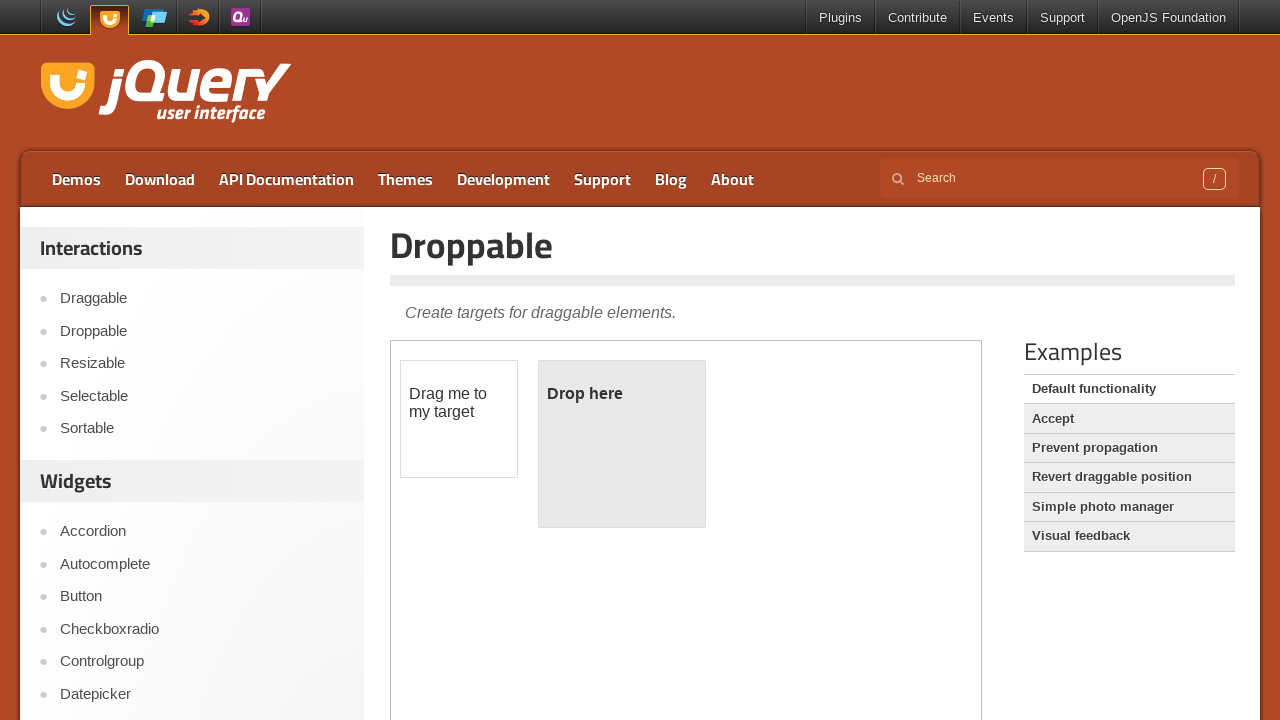

Located the droppable target element within the iframe
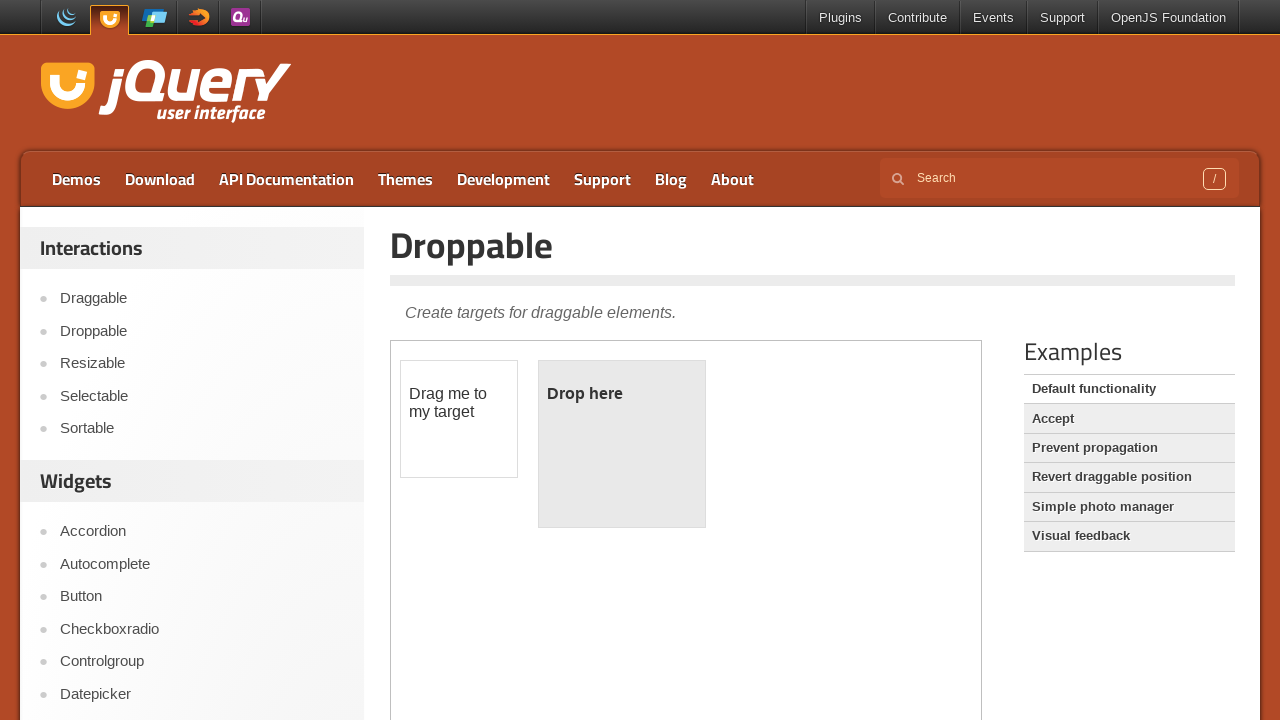

Dragged the draggable element onto the droppable target at (622, 444)
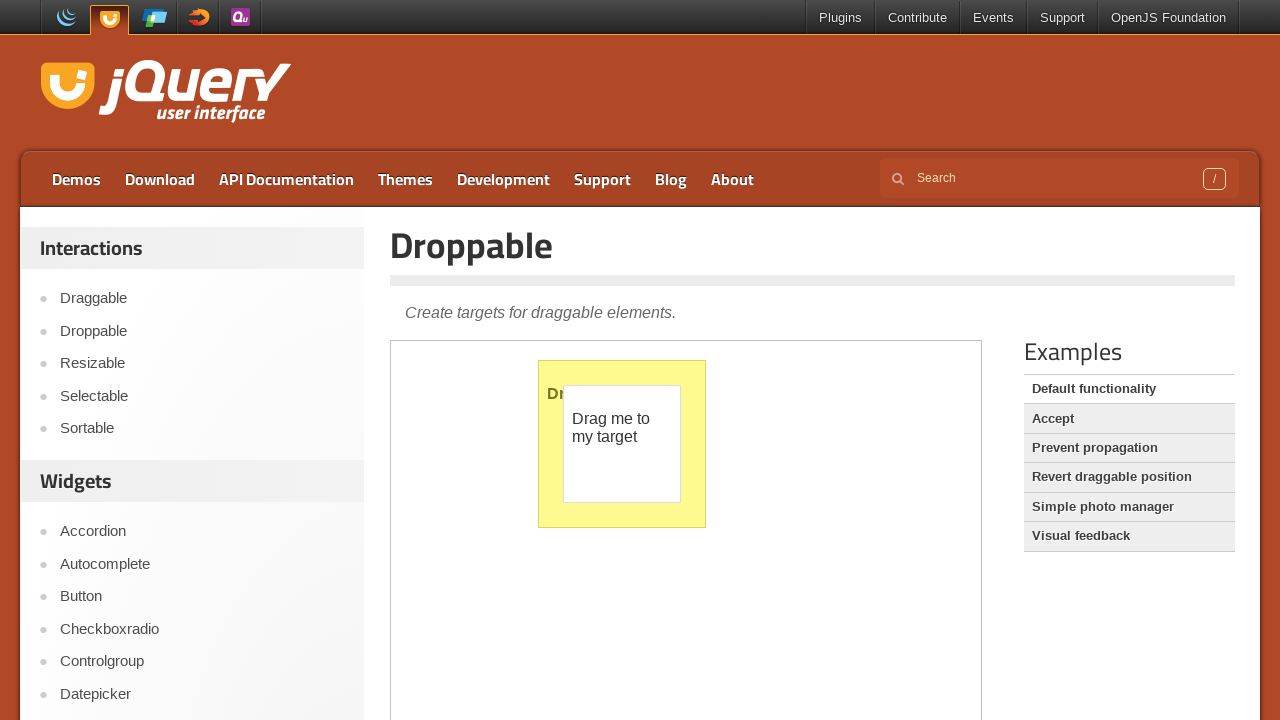

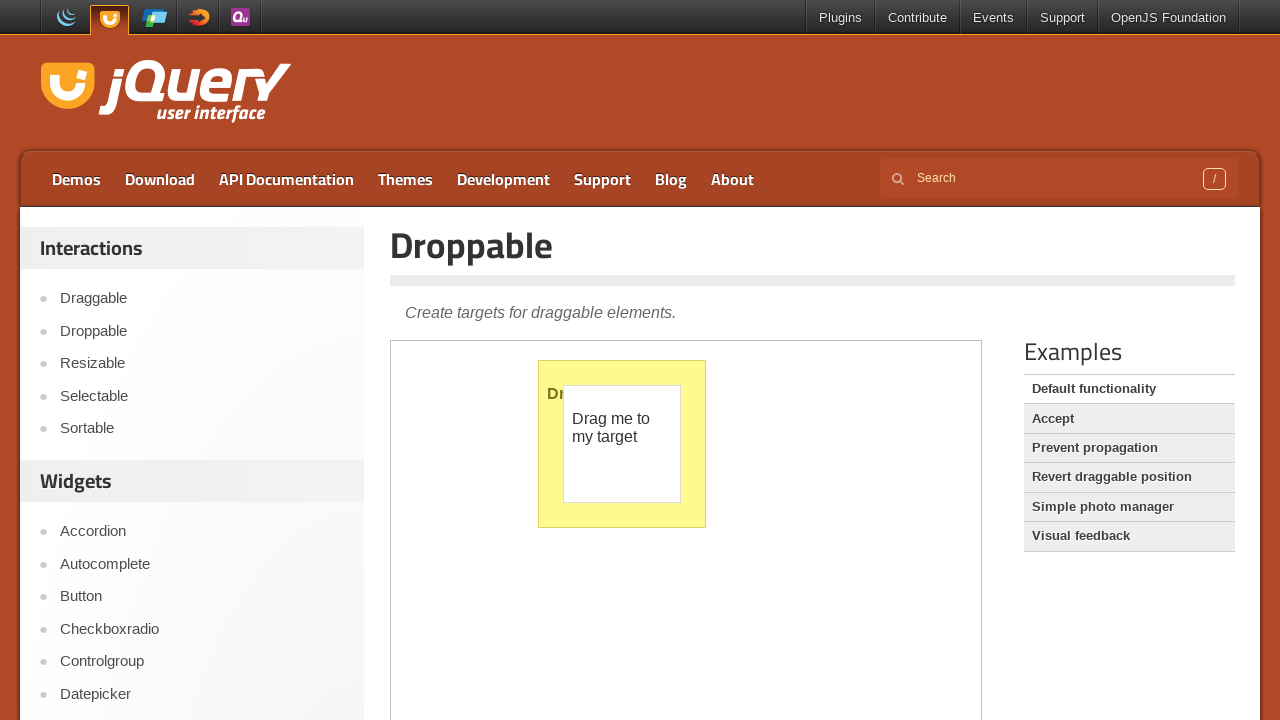